Tests browser window handling by clicking a link that opens a new window, switching to the new window to verify its title, closing it, then switching back to the original window and verifying its title.

Starting URL: https://the-internet.herokuapp.com/windows

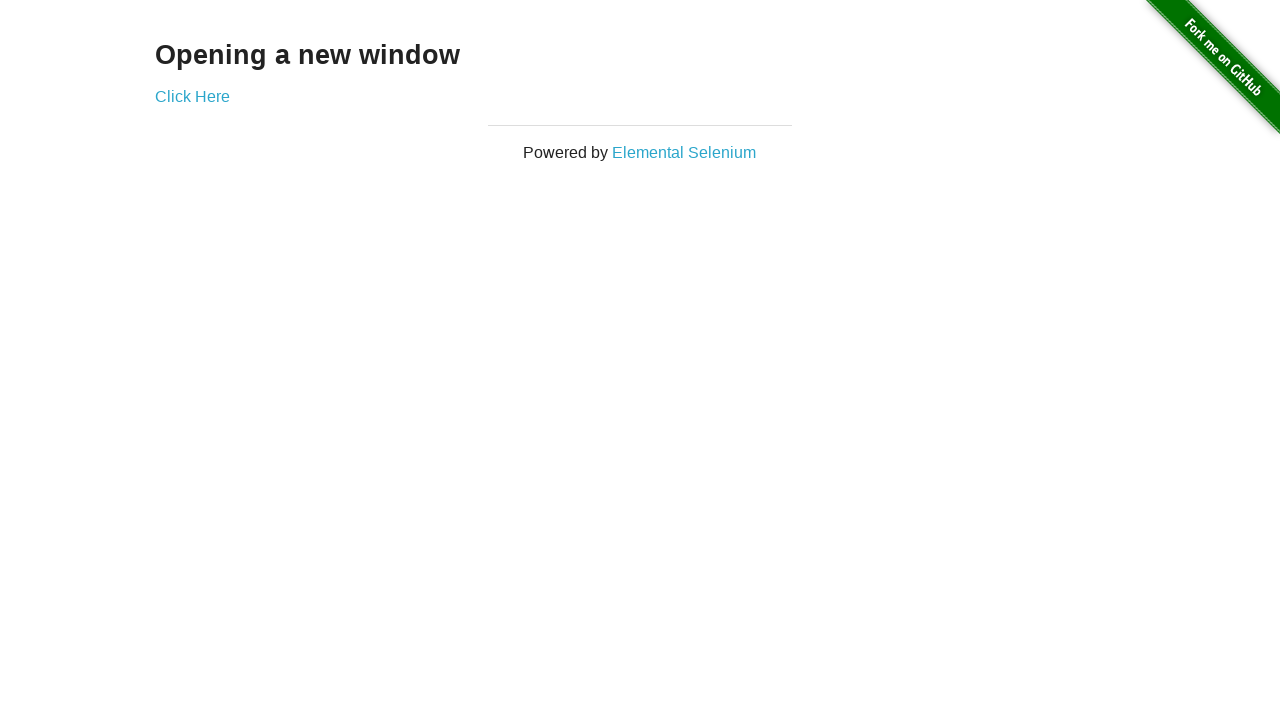

Stored reference to original window
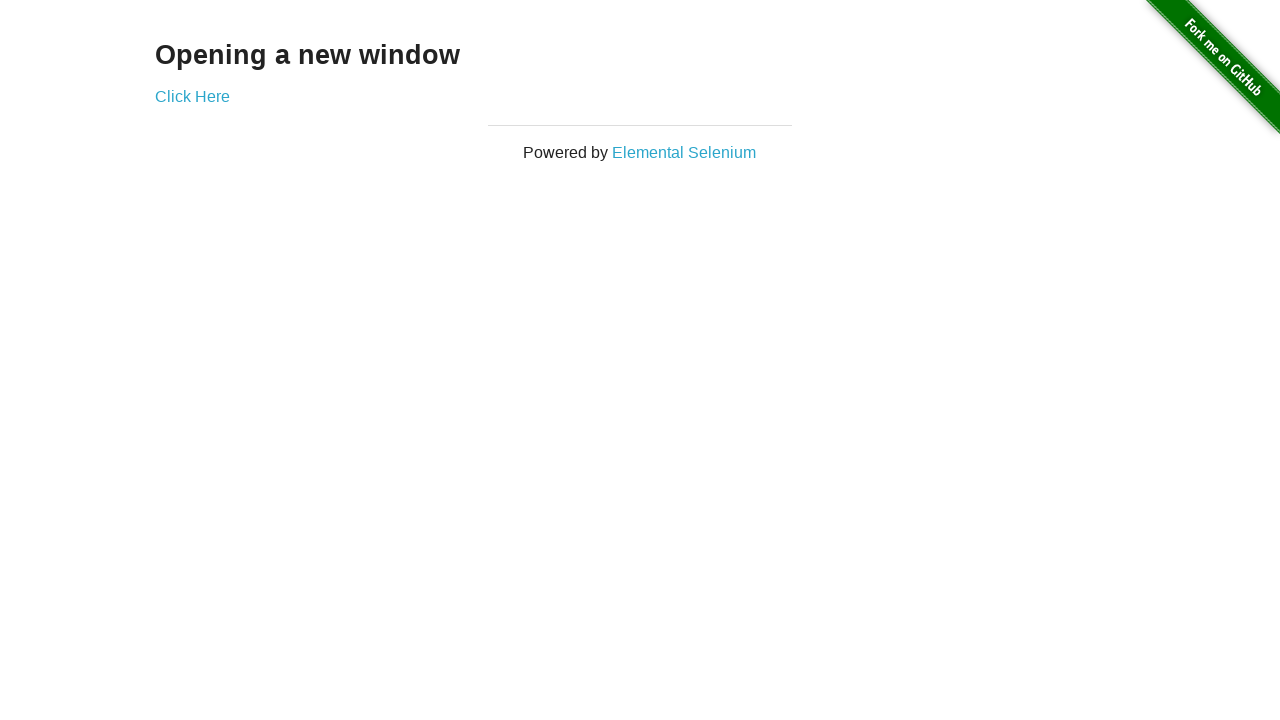

Clicked 'Click Here' link to open new window at (192, 96) on xpath=//a[normalize-space()='Click Here']
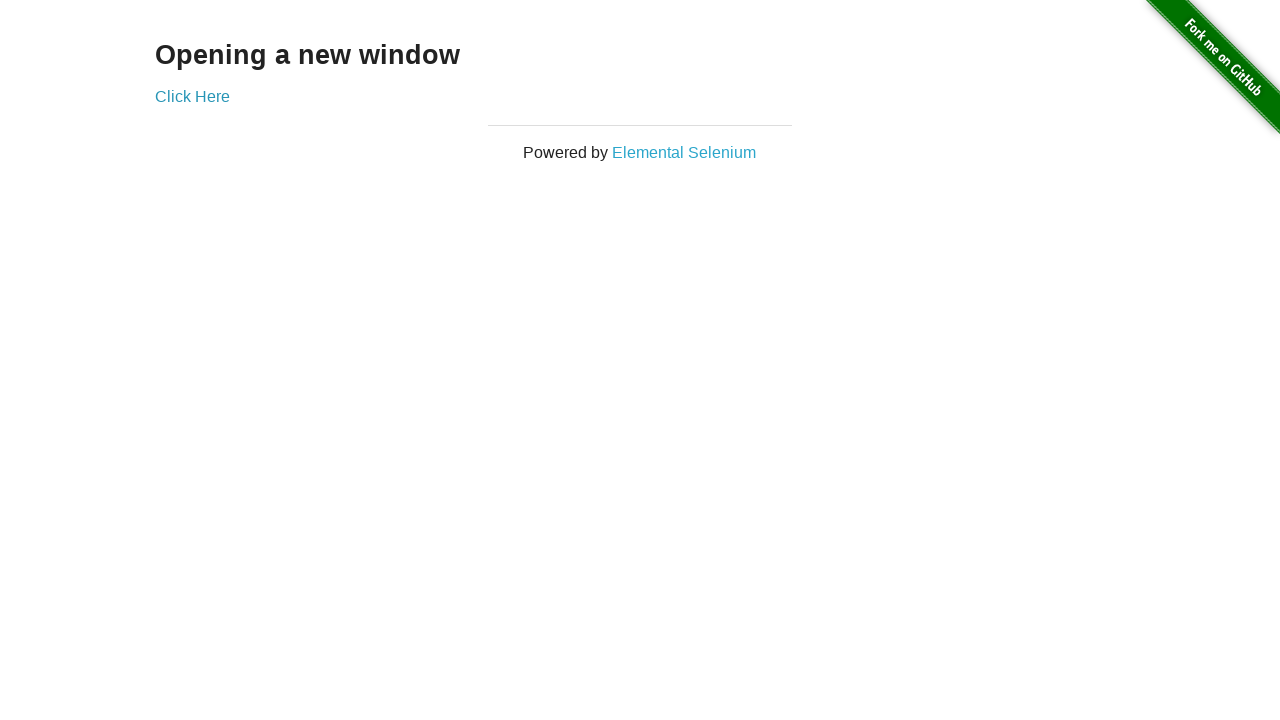

Waited 1 second for new window to open
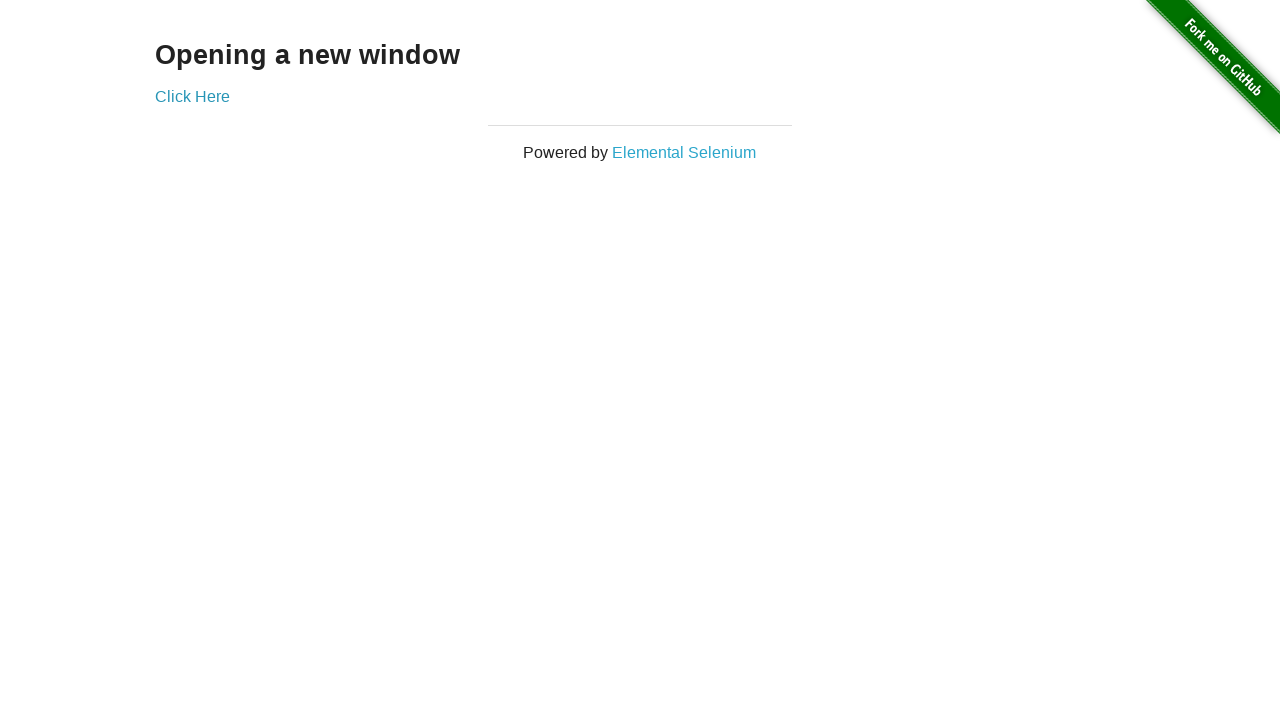

Retrieved all open pages/windows from context
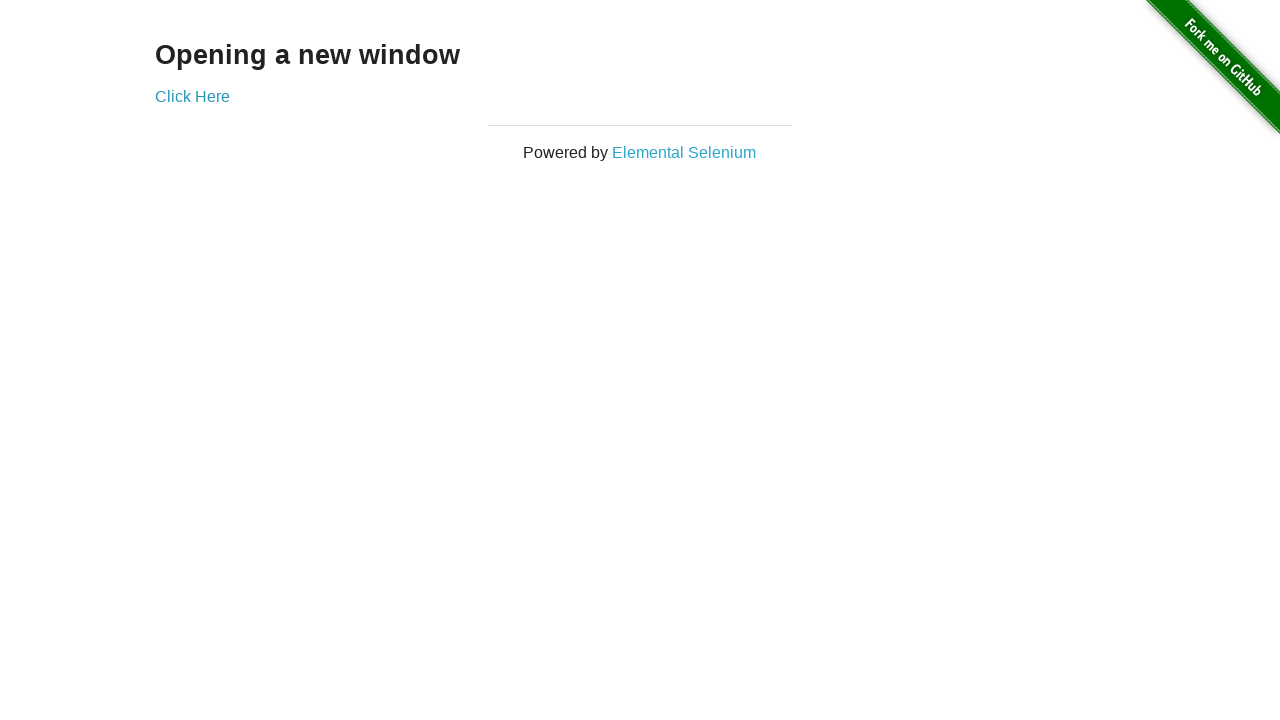

Switched to new window (second page)
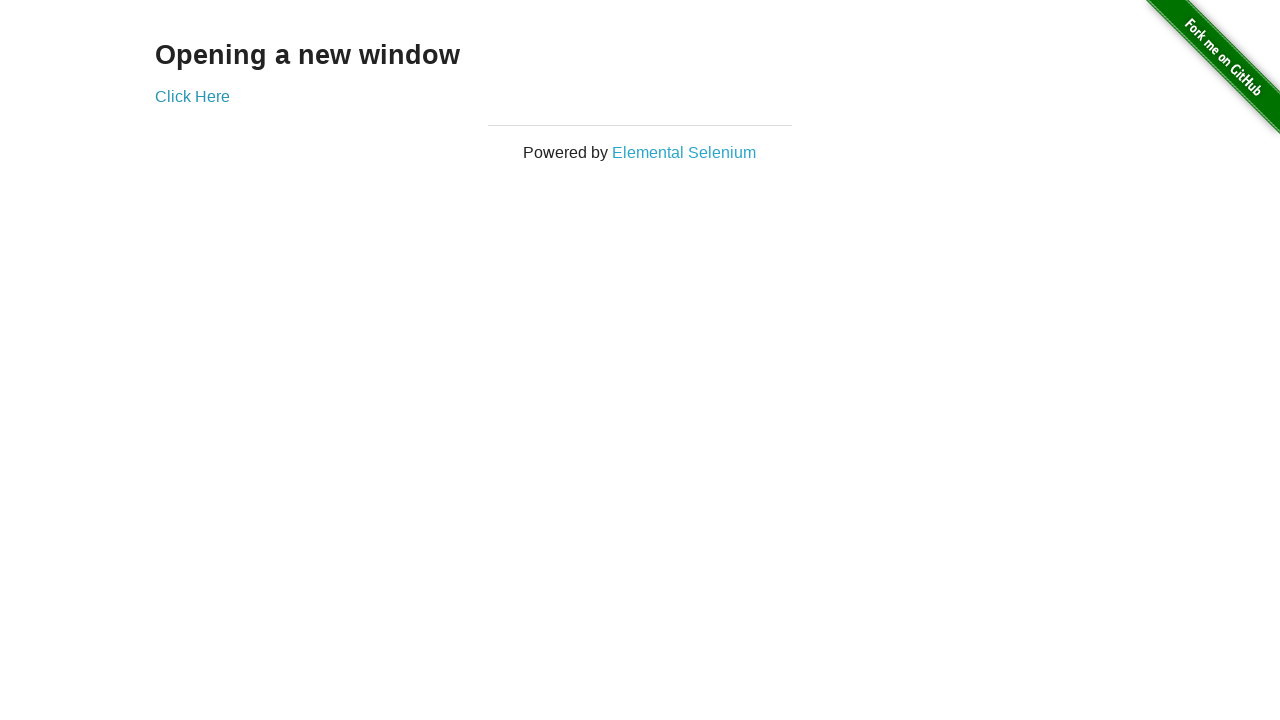

Retrieved new window title: 'New Window'
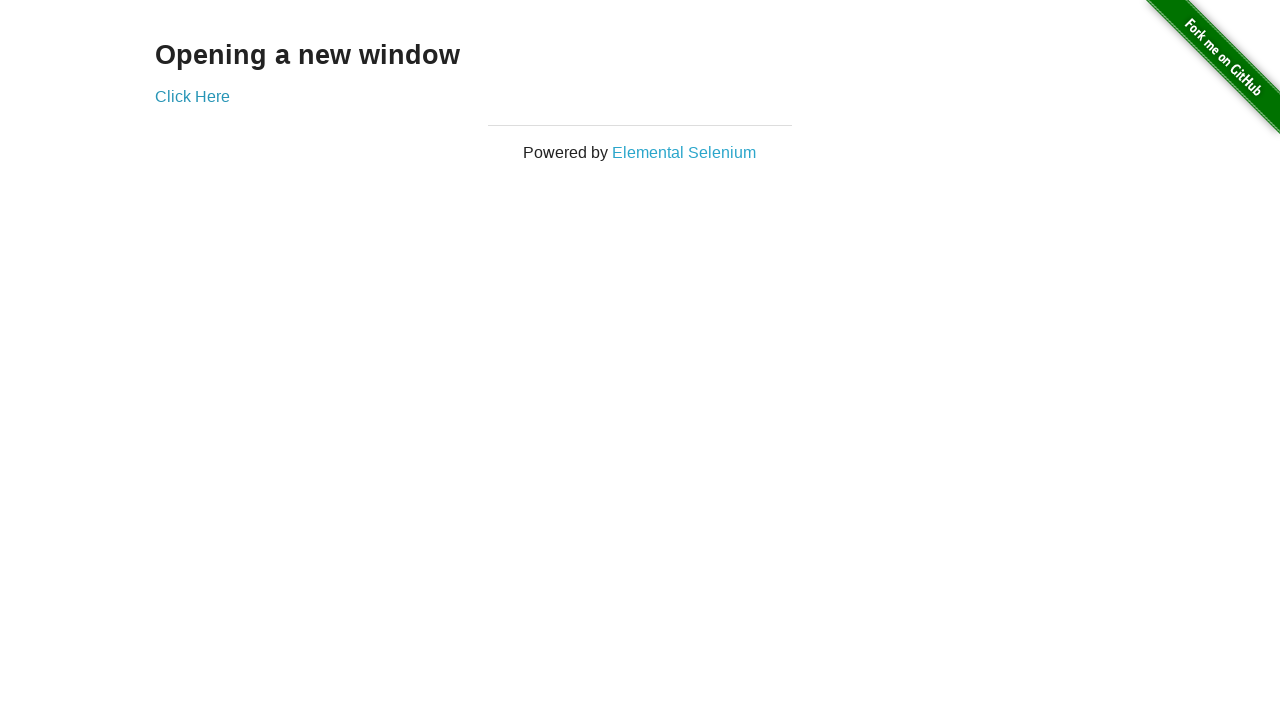

Verified new window title is 'New Window'
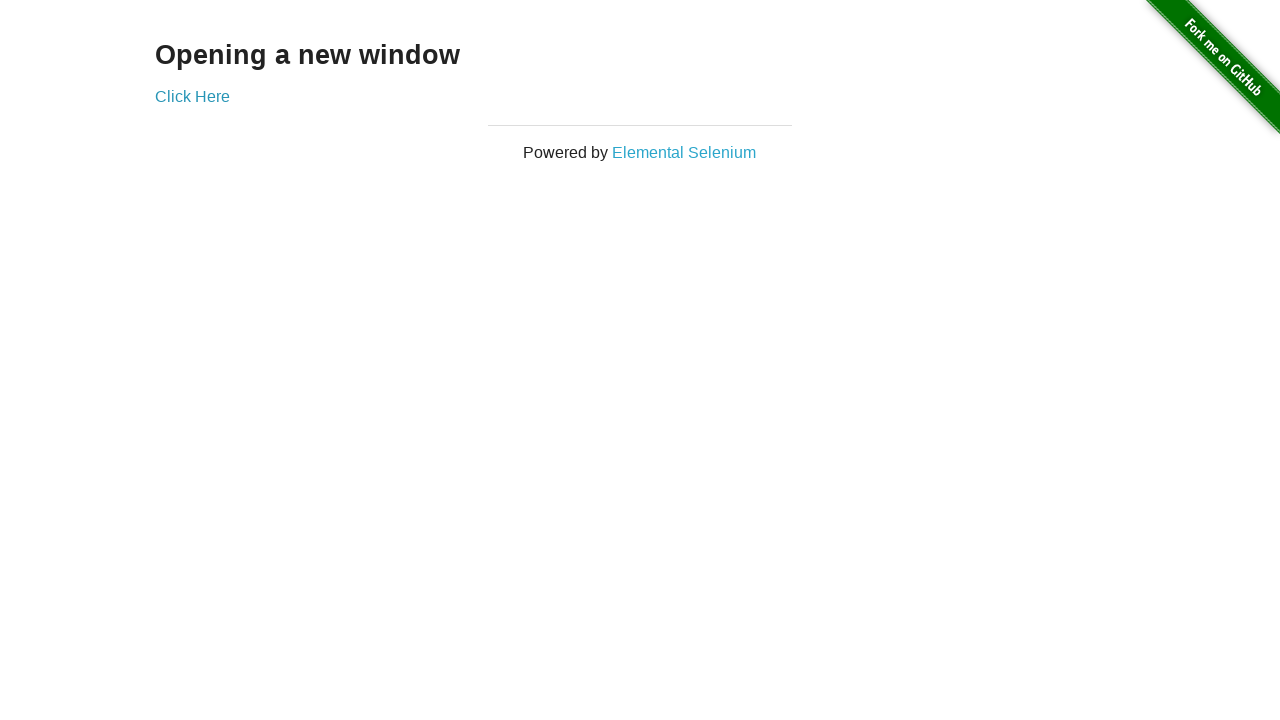

Closed the new window
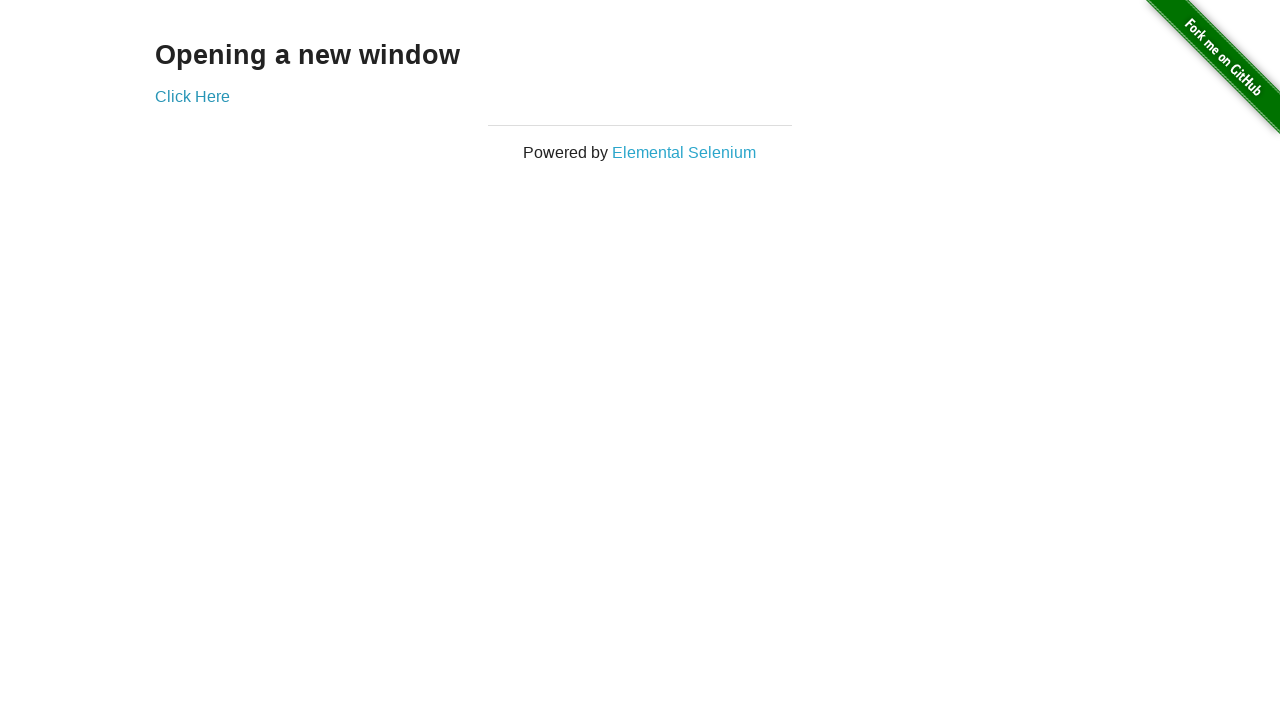

Waited 1 second after closing new window
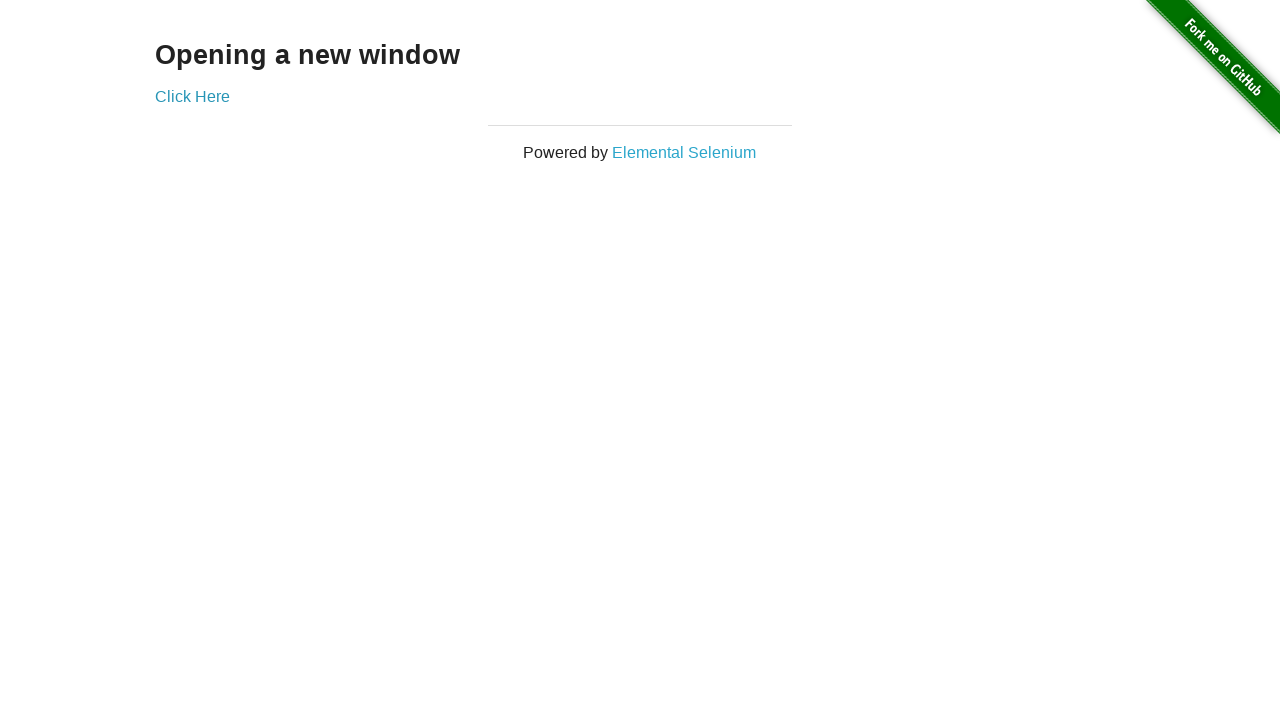

Retrieved original window title: 'The Internet'
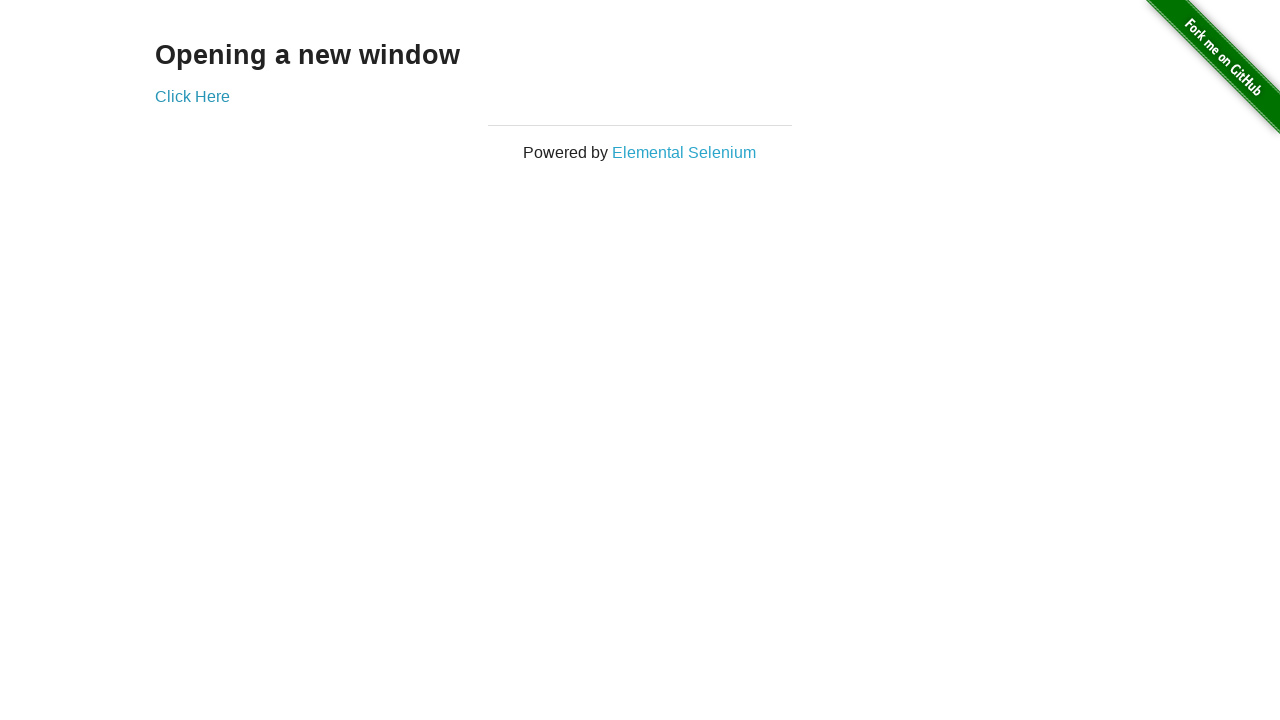

Verified original window title is 'The Internet'
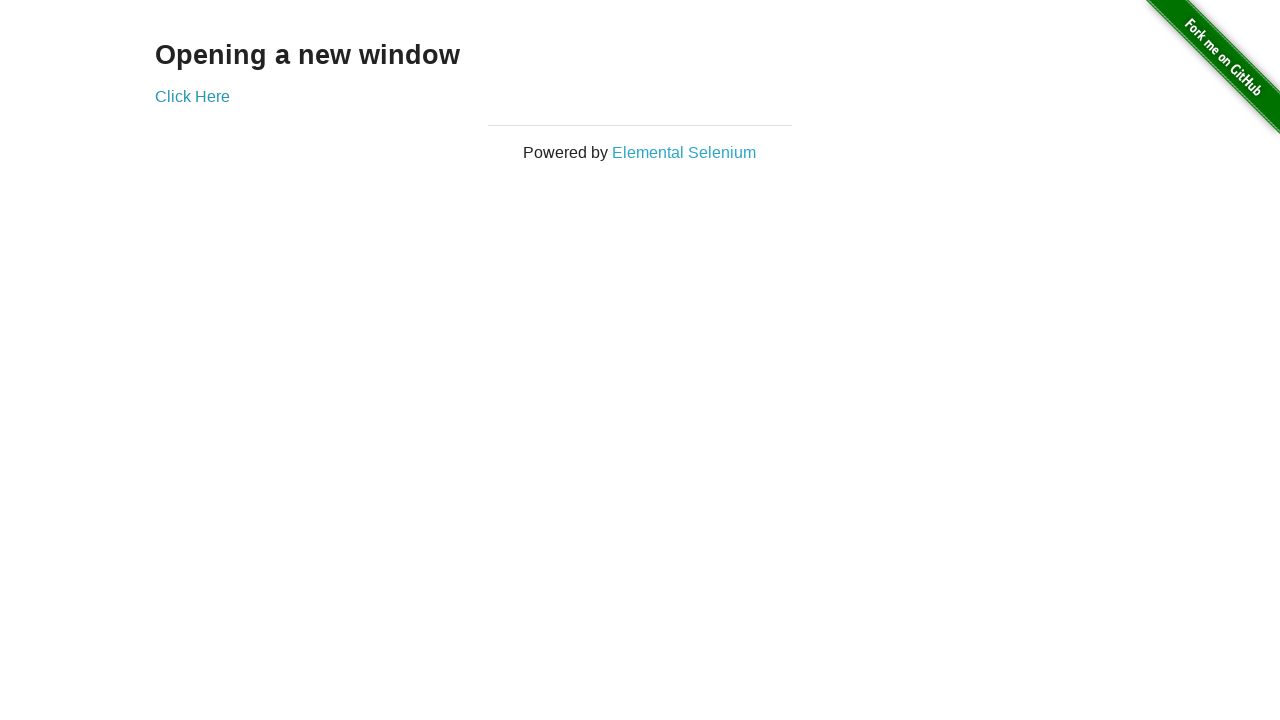

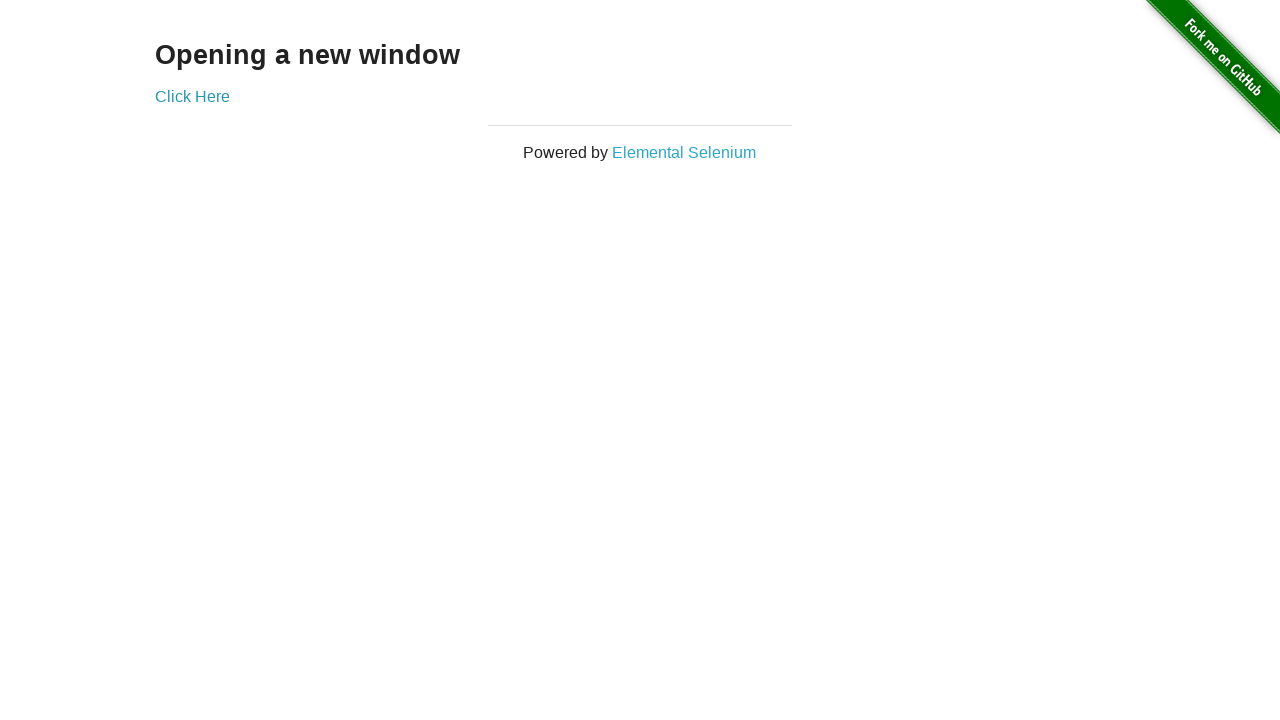